Tests that Clear completed button is hidden when no items are completed

Starting URL: https://demo.playwright.dev/todomvc

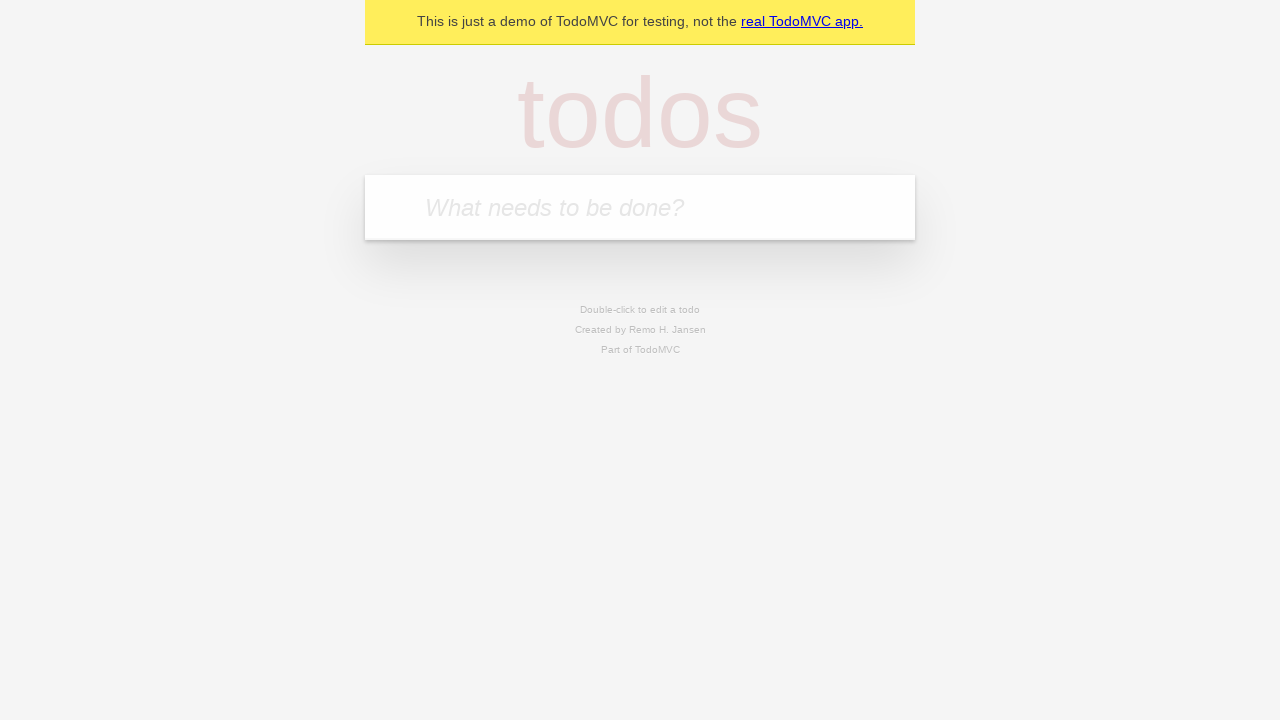

Navigated to TodoMVC demo application
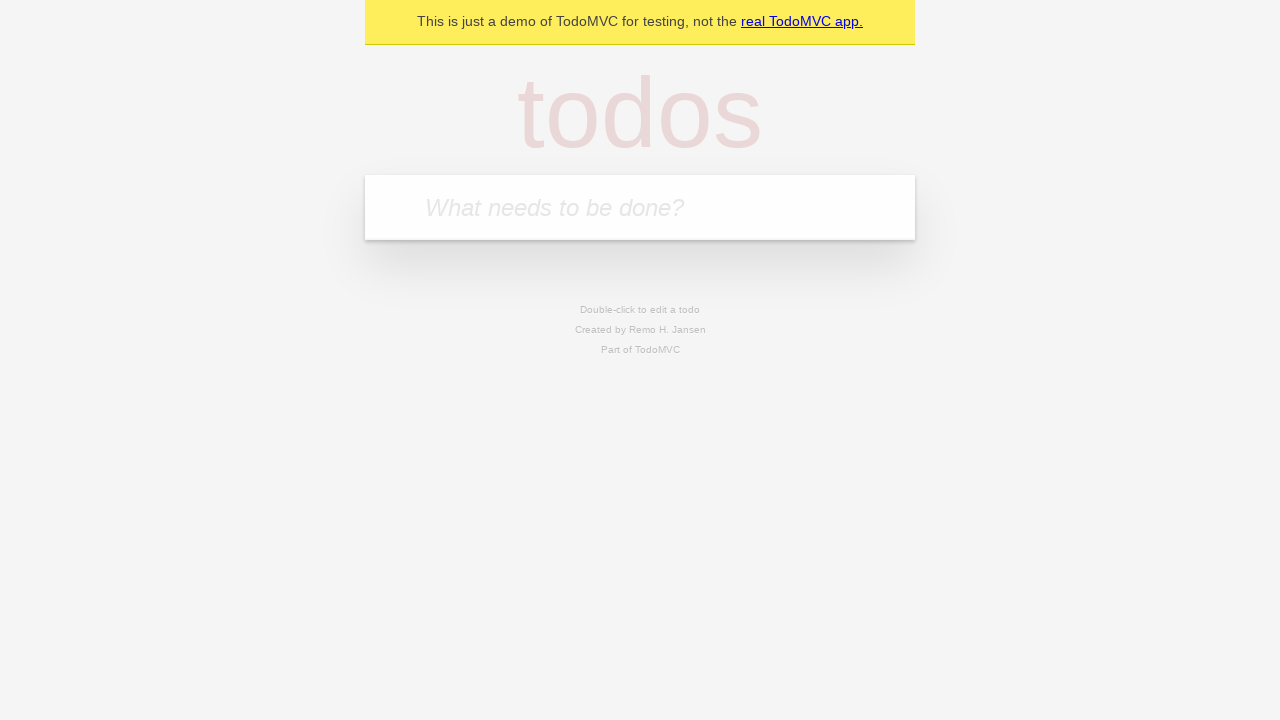

Filled todo input with 'buy some cheese' on internal:attr=[placeholder="What needs to be done?"i]
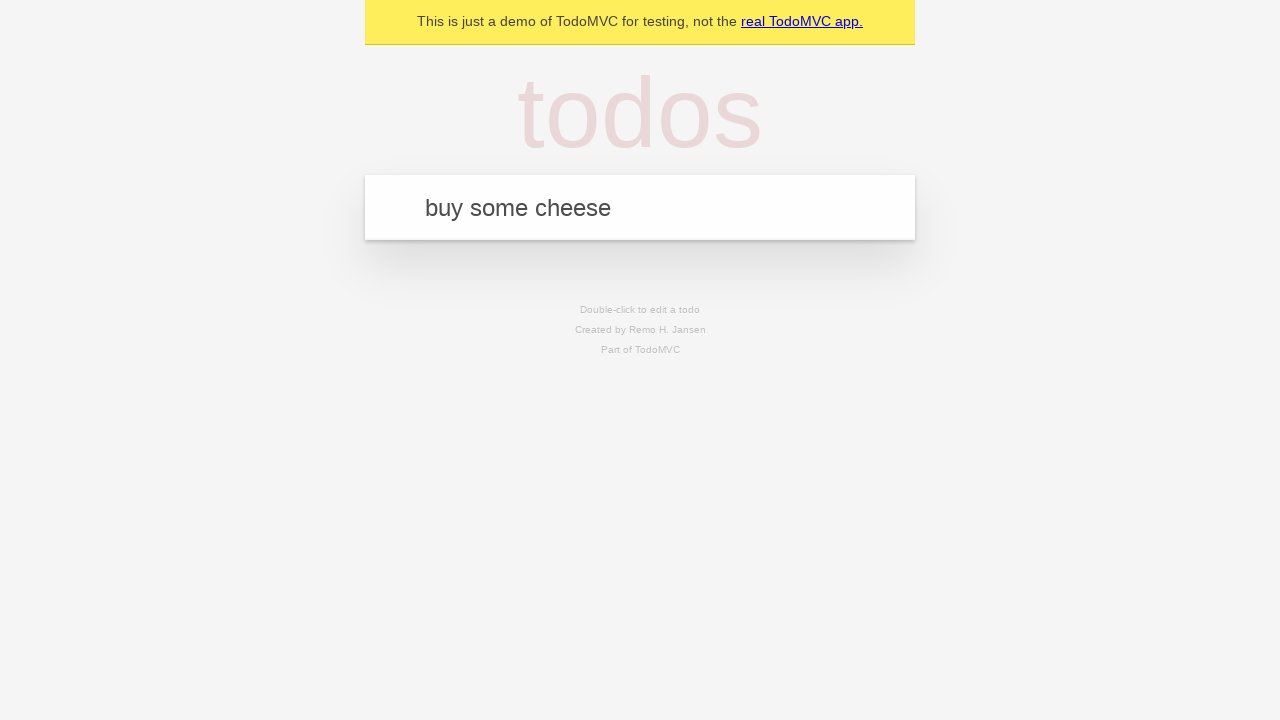

Pressed Enter to add 'buy some cheese' todo on internal:attr=[placeholder="What needs to be done?"i]
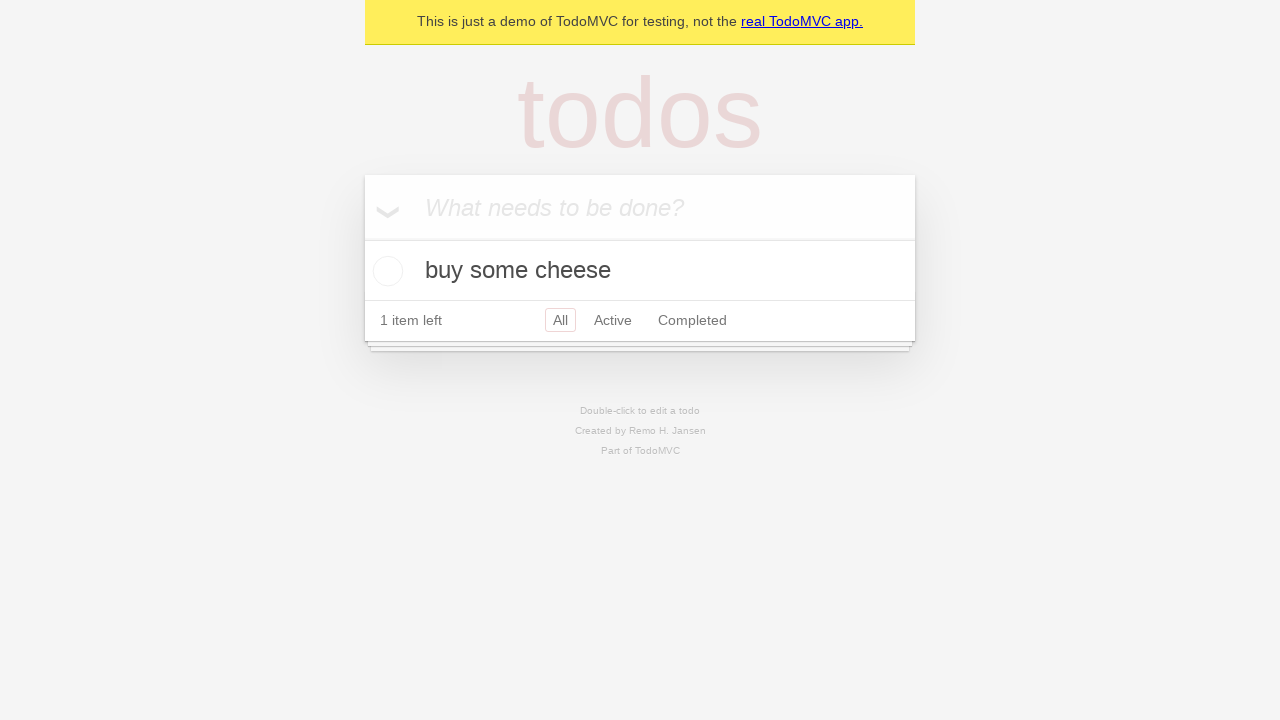

Filled todo input with 'feed the cat' on internal:attr=[placeholder="What needs to be done?"i]
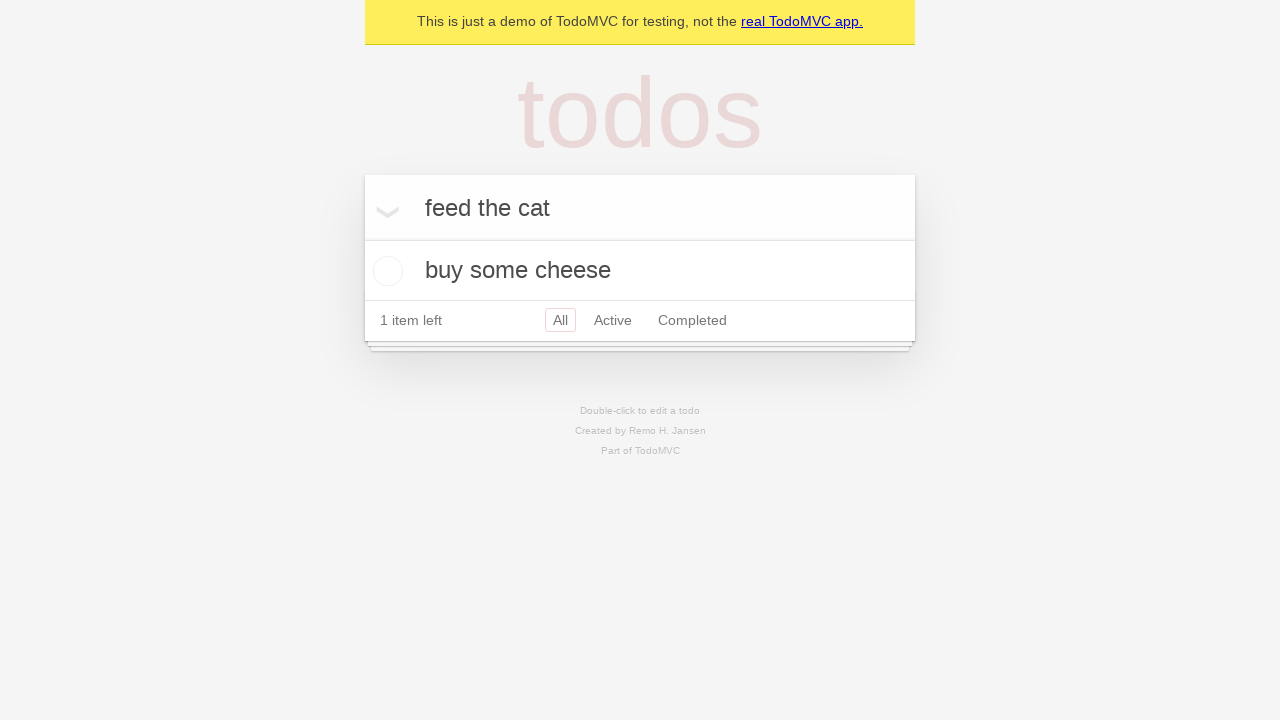

Pressed Enter to add 'feed the cat' todo on internal:attr=[placeholder="What needs to be done?"i]
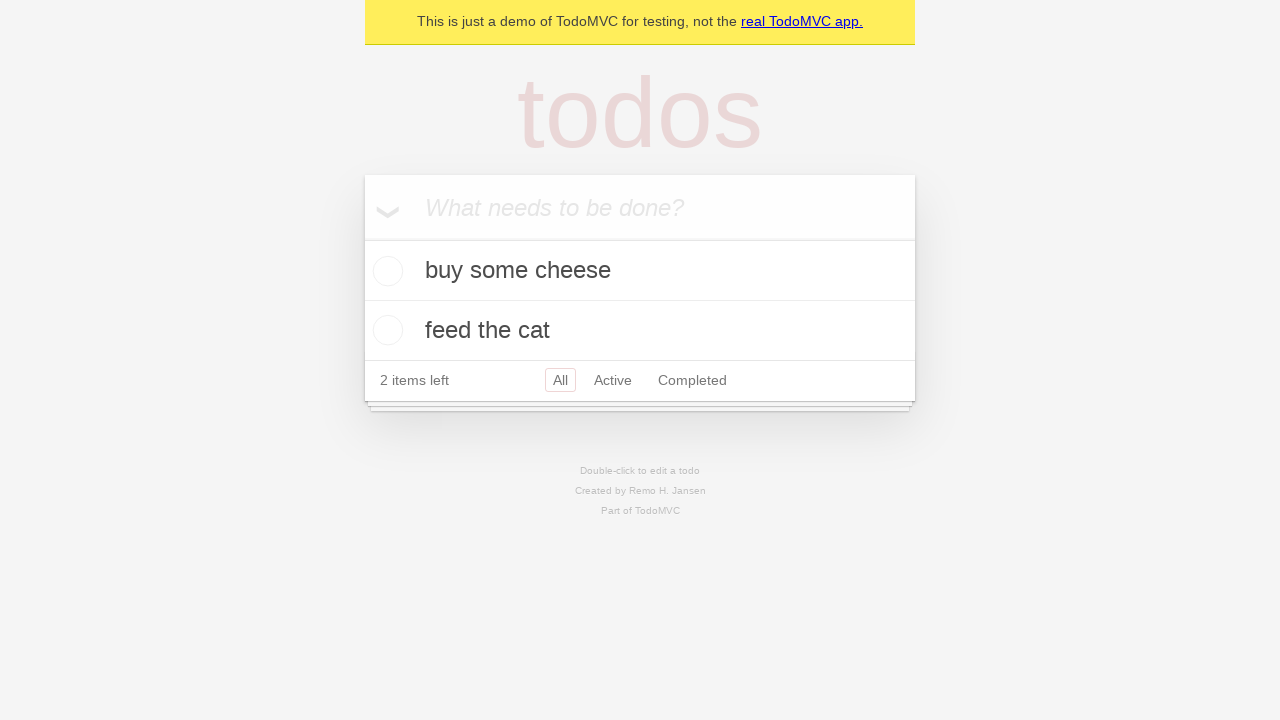

Filled todo input with 'book a doctors appointment' on internal:attr=[placeholder="What needs to be done?"i]
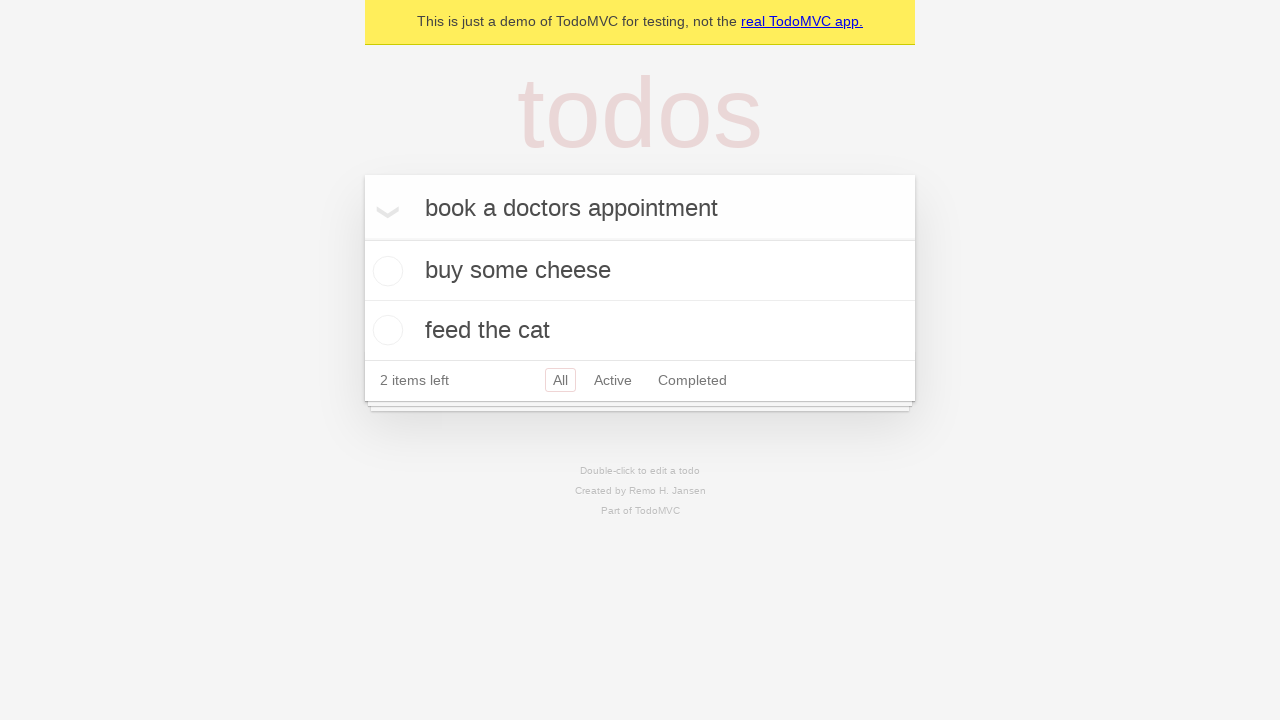

Pressed Enter to add 'book a doctors appointment' todo on internal:attr=[placeholder="What needs to be done?"i]
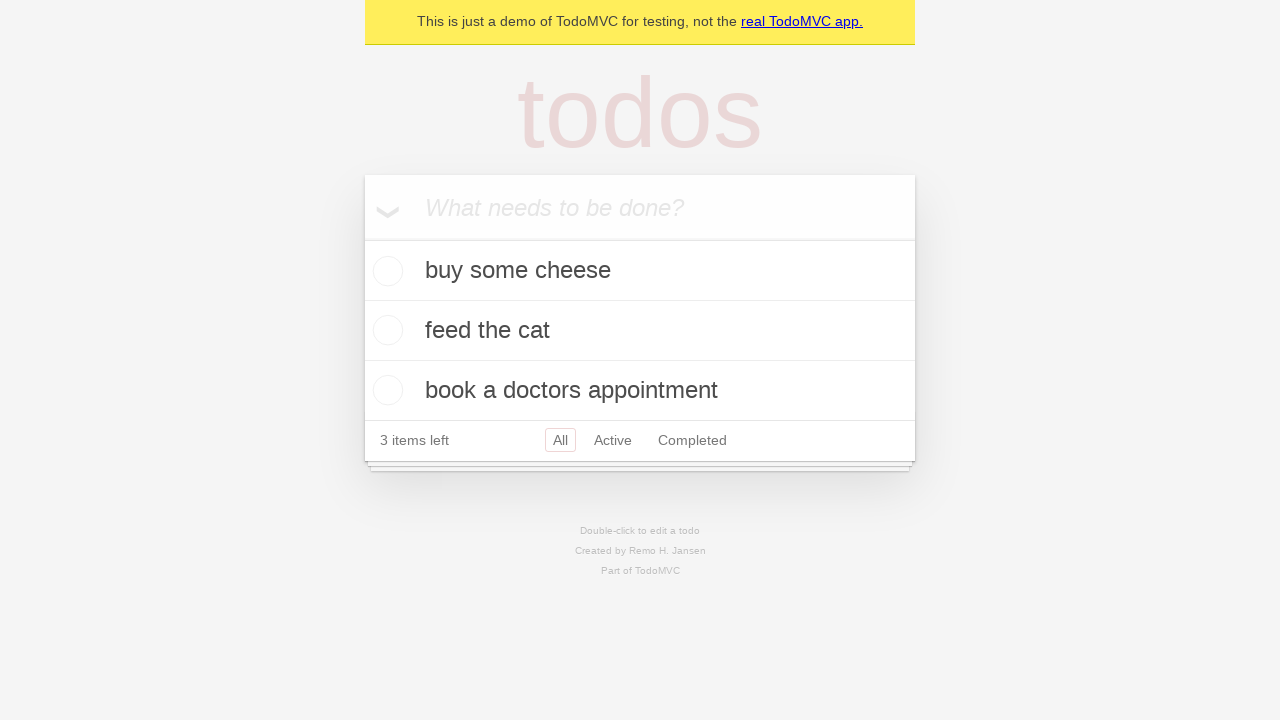

Checked the first todo item as completed at (385, 271) on .todo-list li .toggle >> nth=0
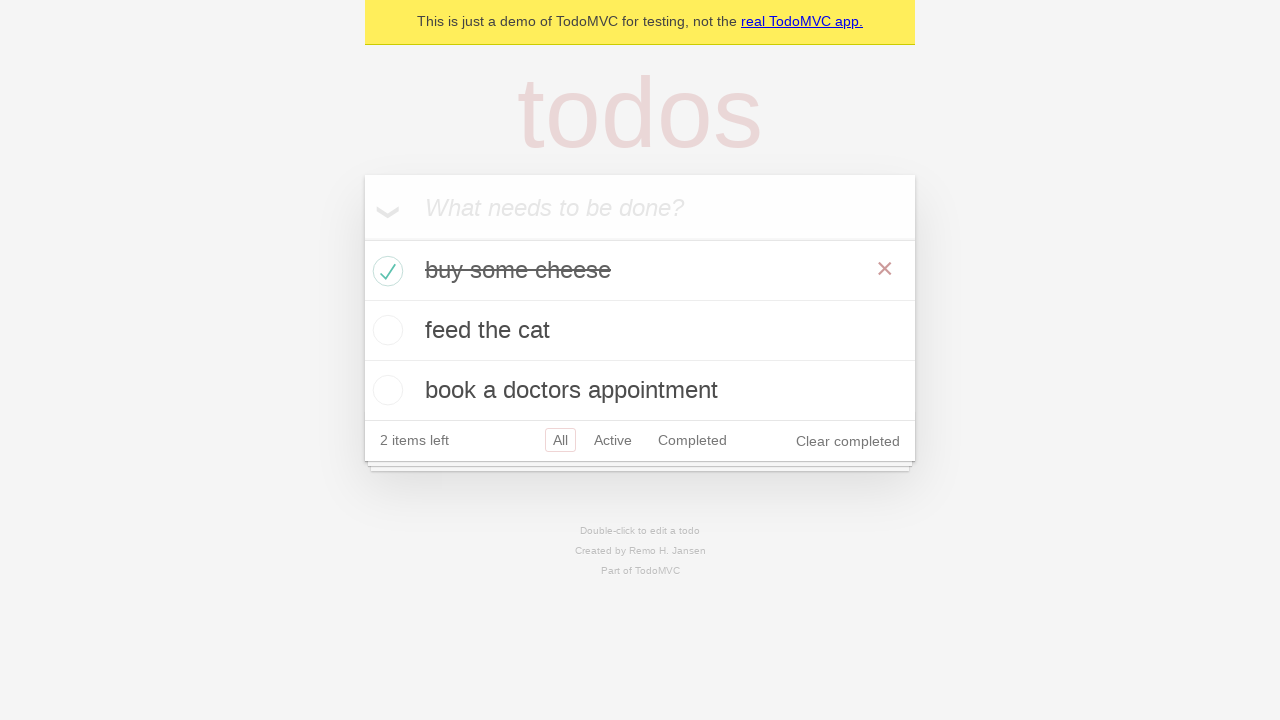

Clicked 'Clear completed' button to remove completed todo at (848, 441) on internal:role=button[name="Clear completed"i]
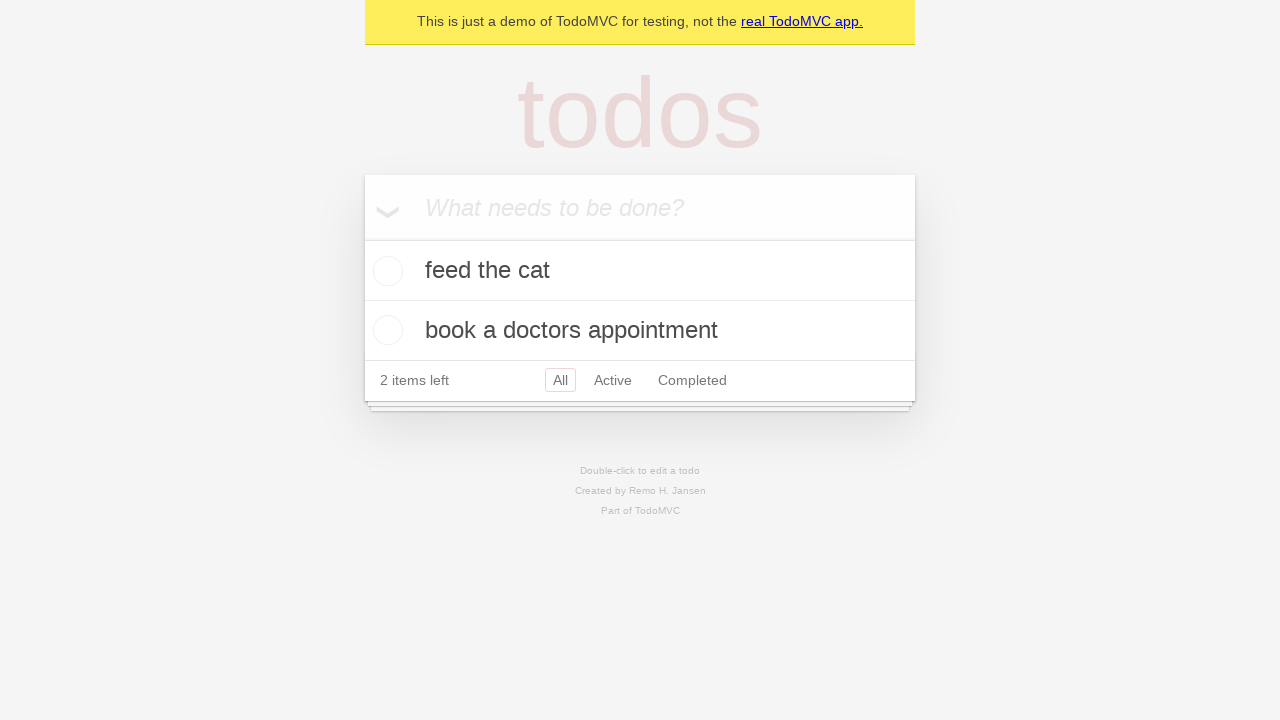

Verified that 'Clear completed' button is hidden when no items are completed
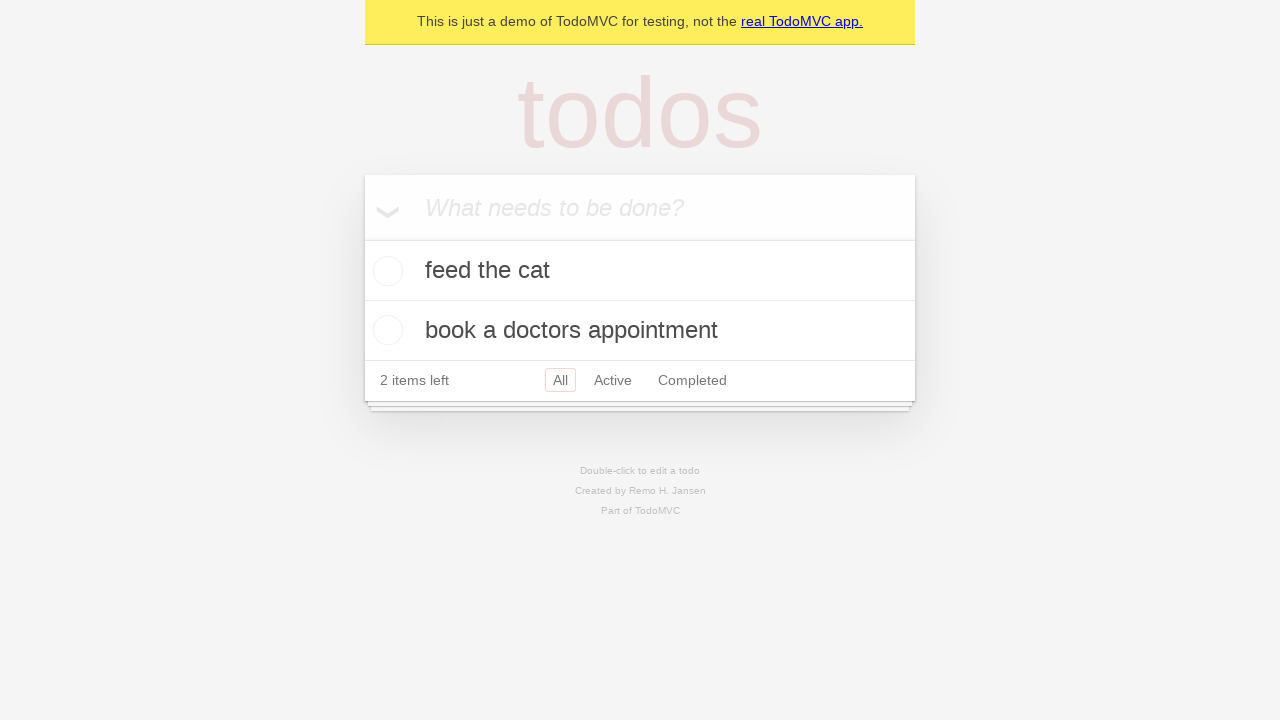

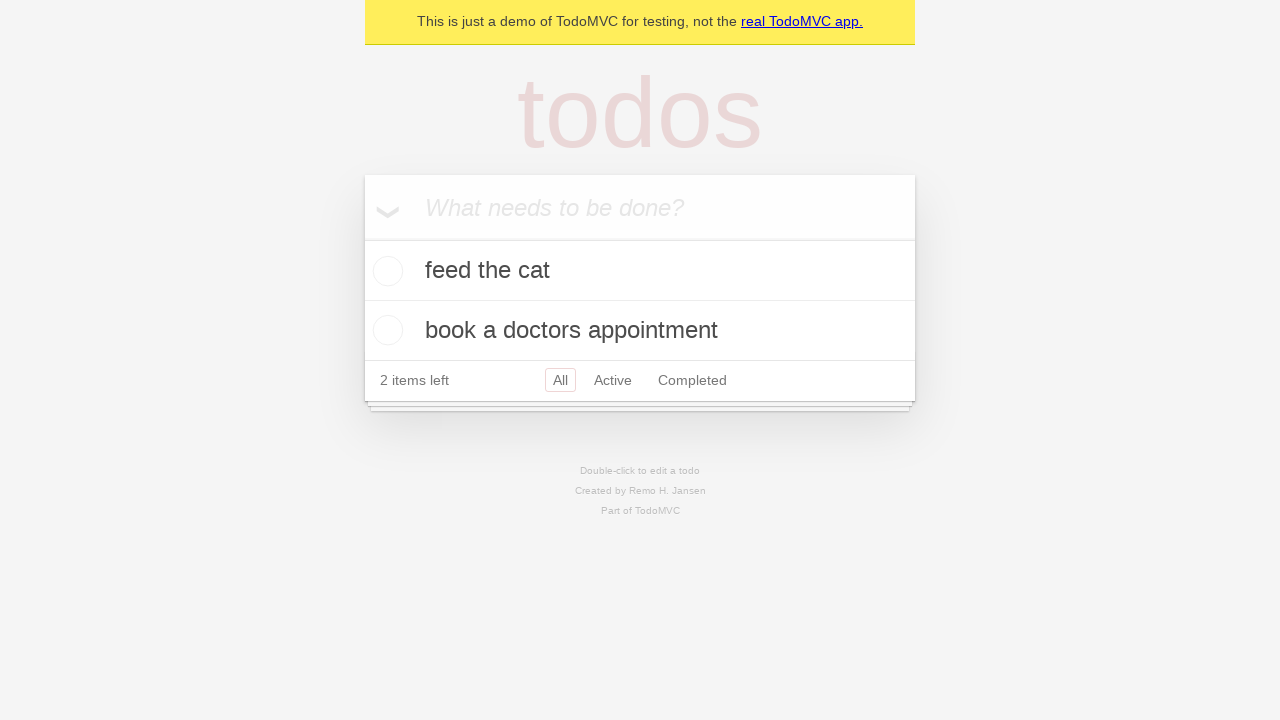